Tests flight search functionality on BlazeDemo using explicit dropdown selection for departure (Boston) and destination (Berlin) cities, then verifies the results page.

Starting URL: http://www.blazedemo.com/

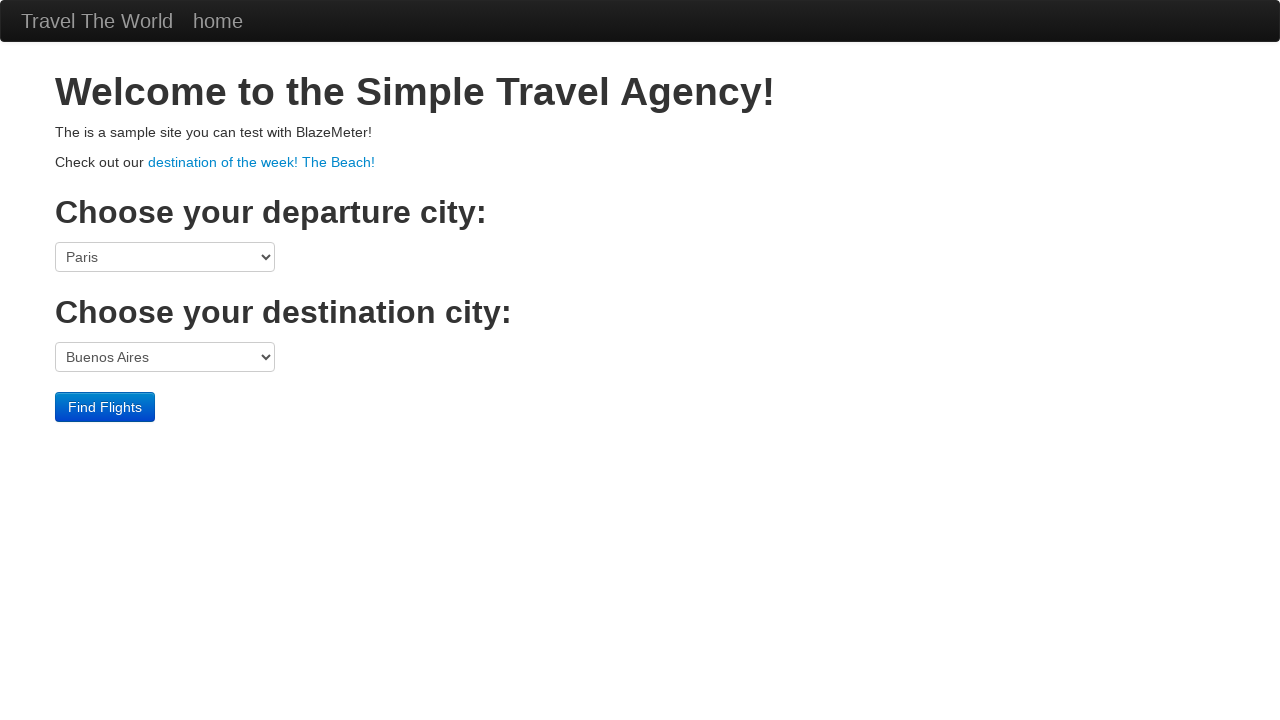

Selected Boston from departure port dropdown on select[name='fromPort']
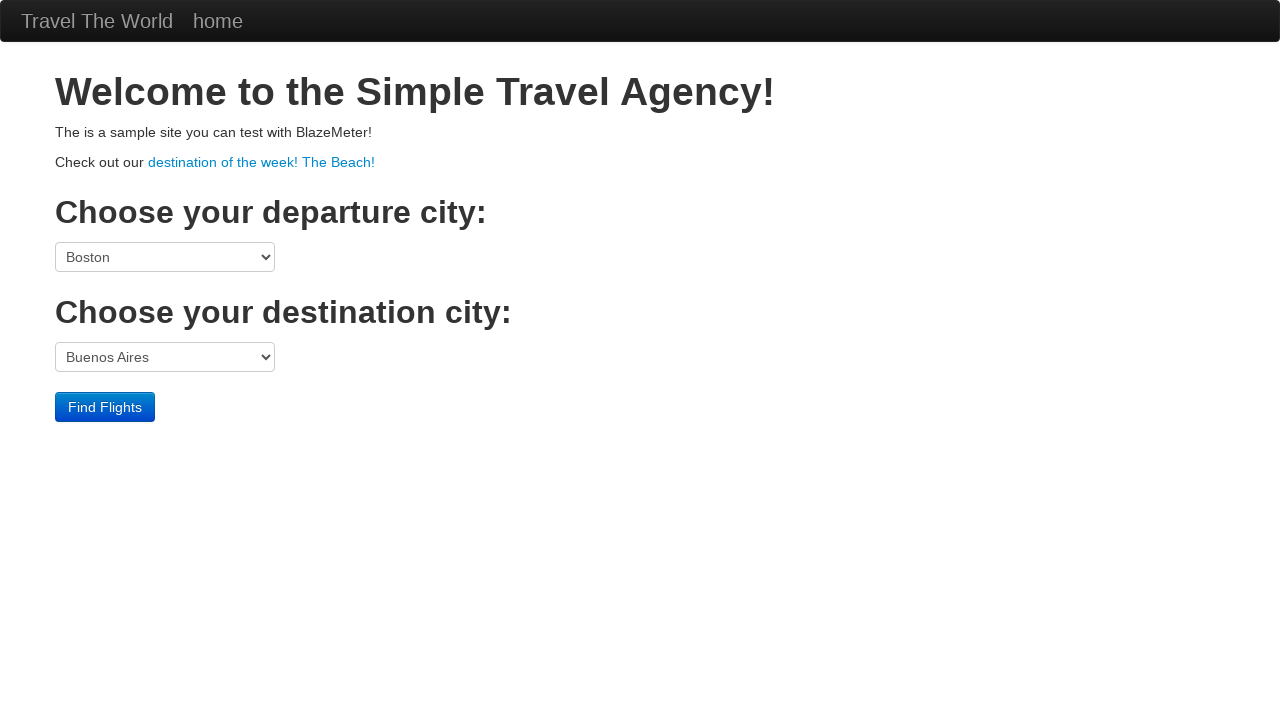

Selected Berlin from destination port dropdown on select[name='toPort']
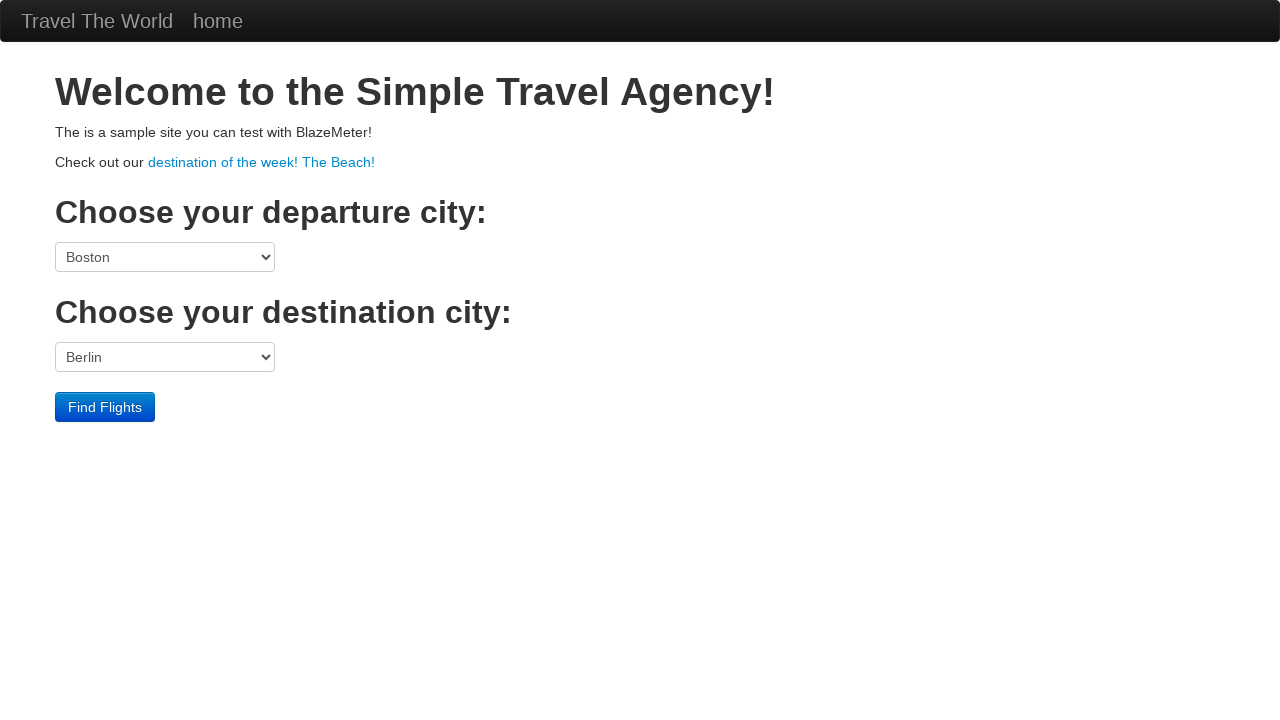

Clicked submit button to search for flights at (105, 407) on input[type='submit']
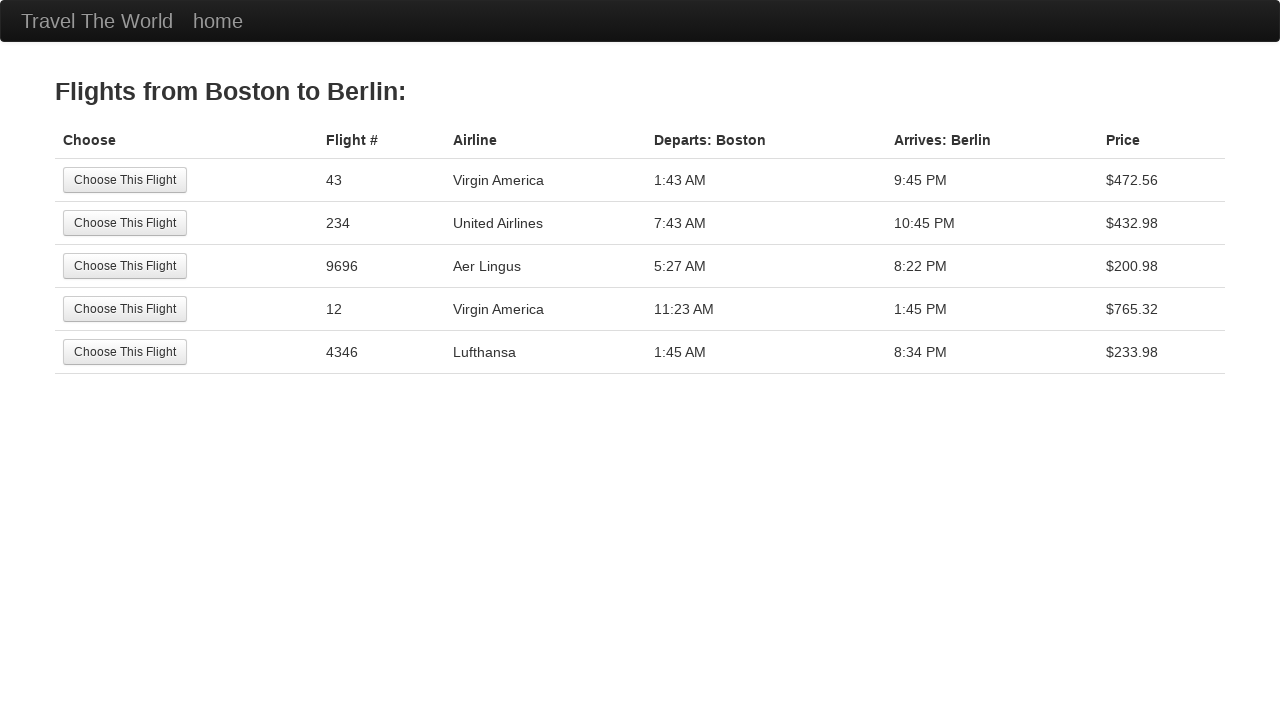

Verified results page loaded with flight information
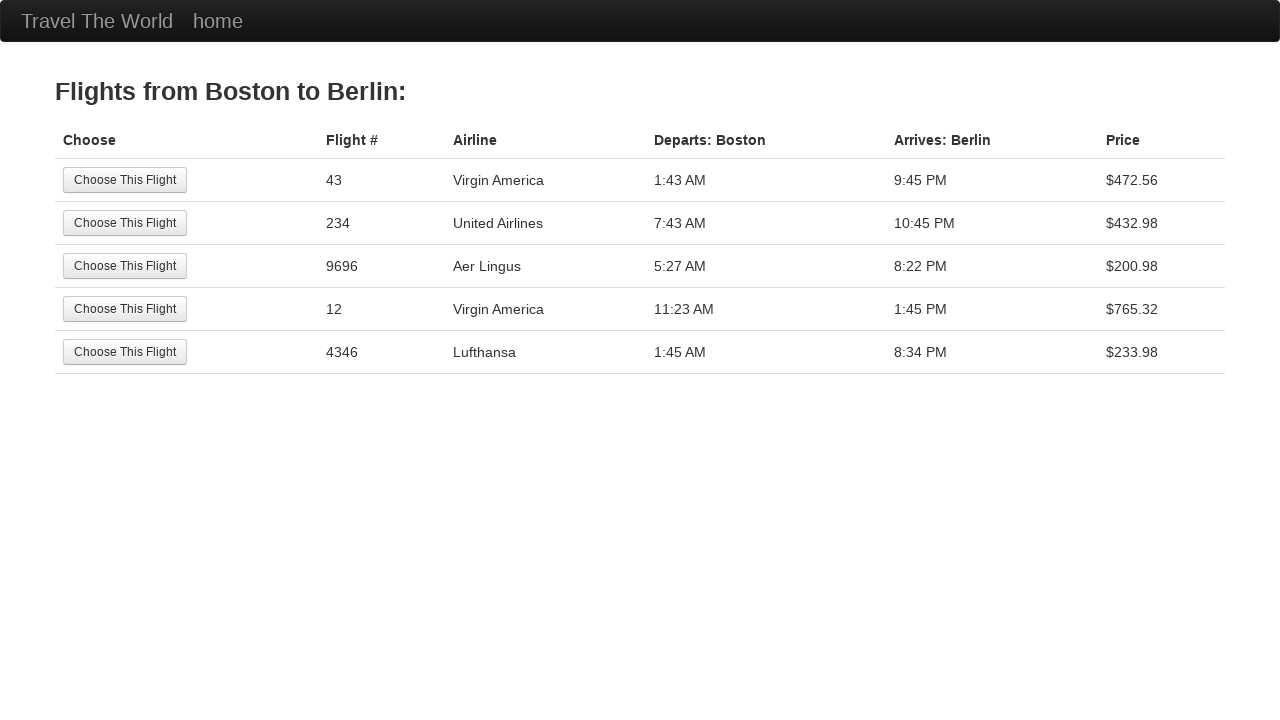

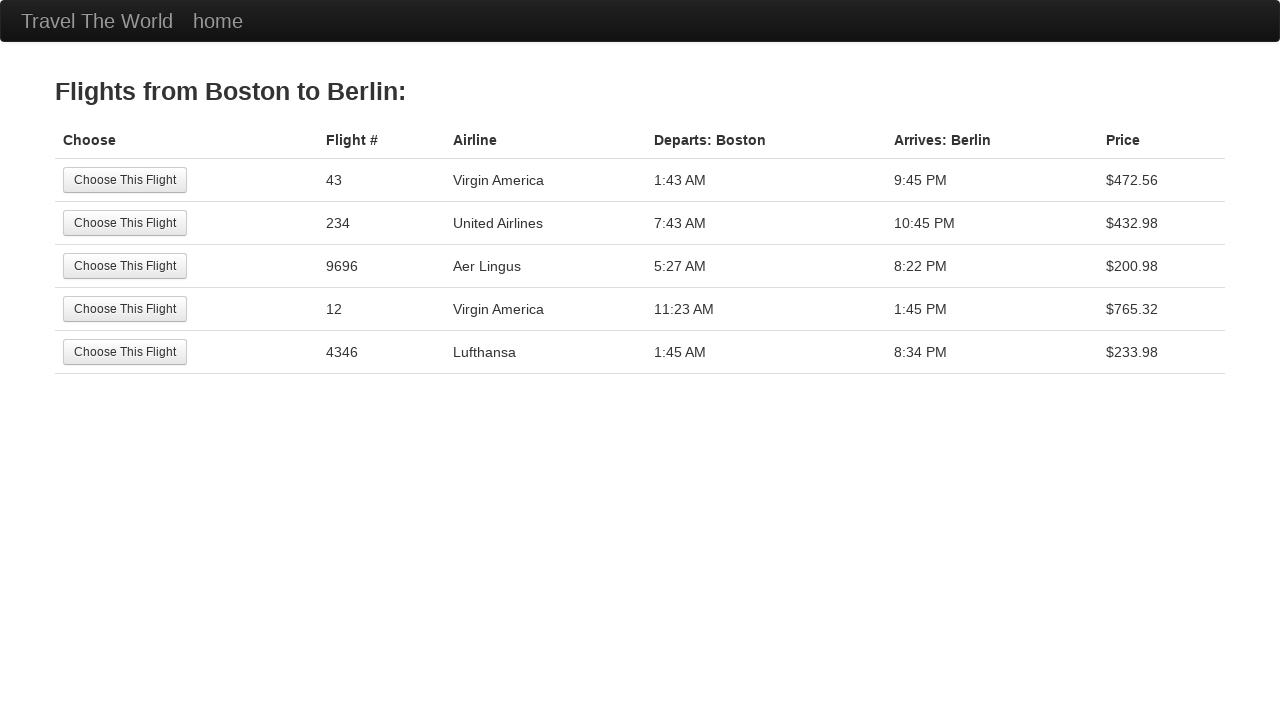